Tests the navigation menu by hovering over the "Новости" (News) link and verifying that a dropdown menu becomes visible

Starting URL: https://catalog.onliner.by/

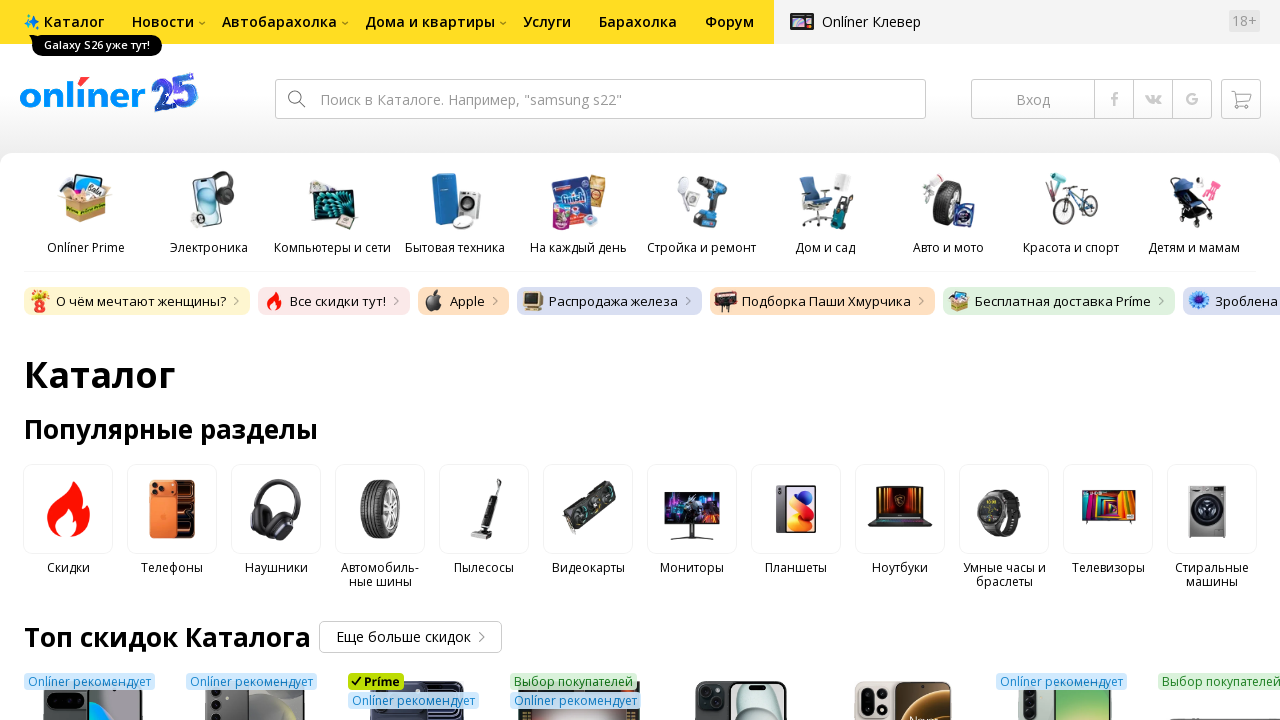

Hovered over 'Новости' (News) navigation link at (163, 22) on .b-main-navigation__text >> internal:and="internal:text=\"\\u041d\\u043e\\u0432\
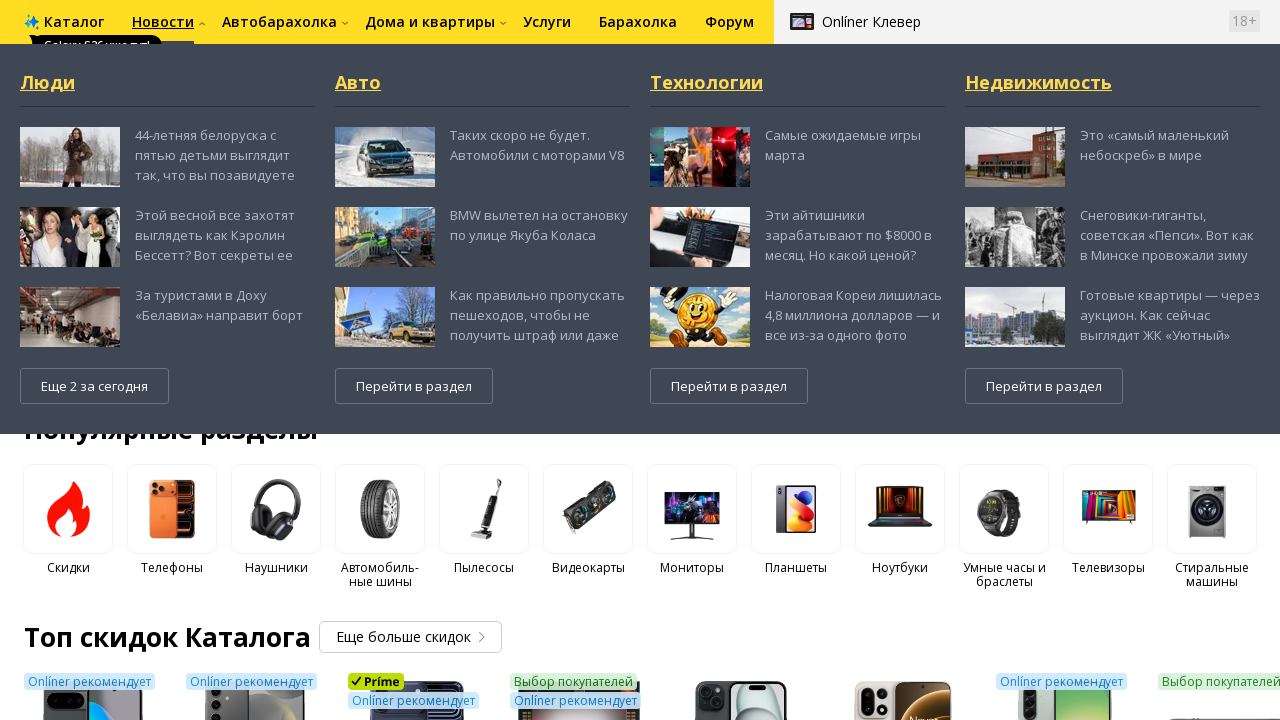

Verified that the dropdown menu became visible
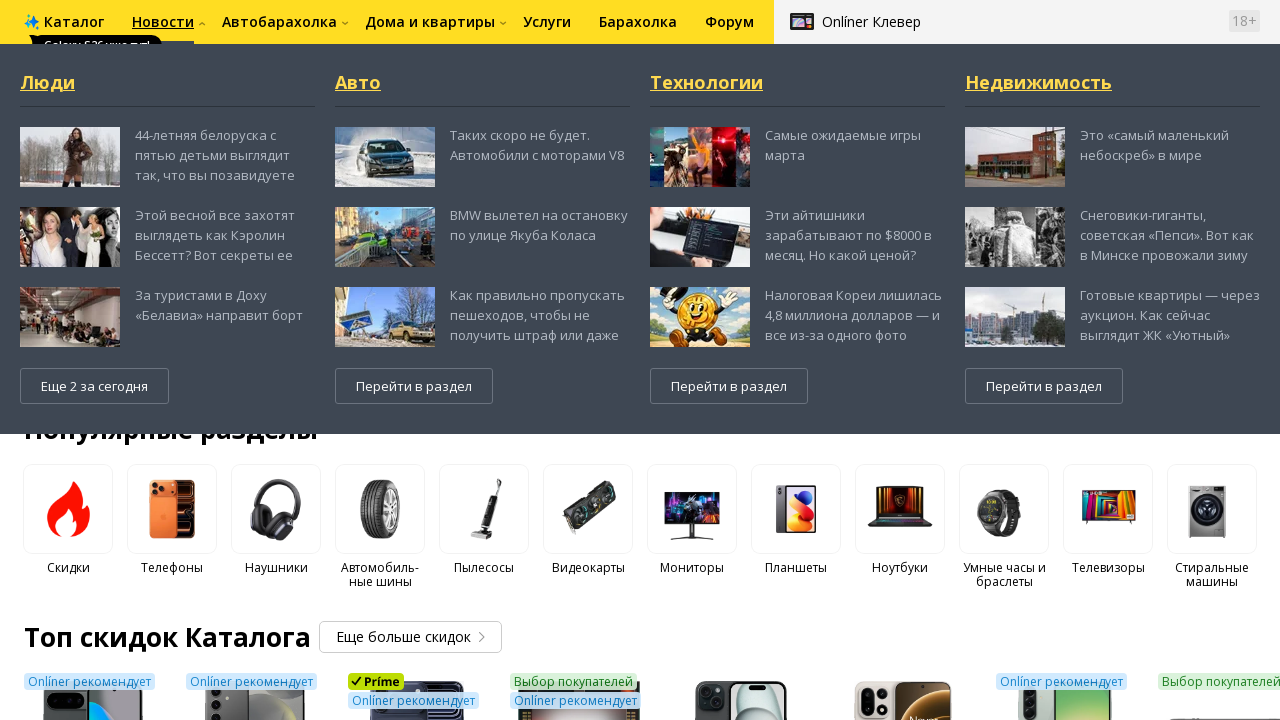

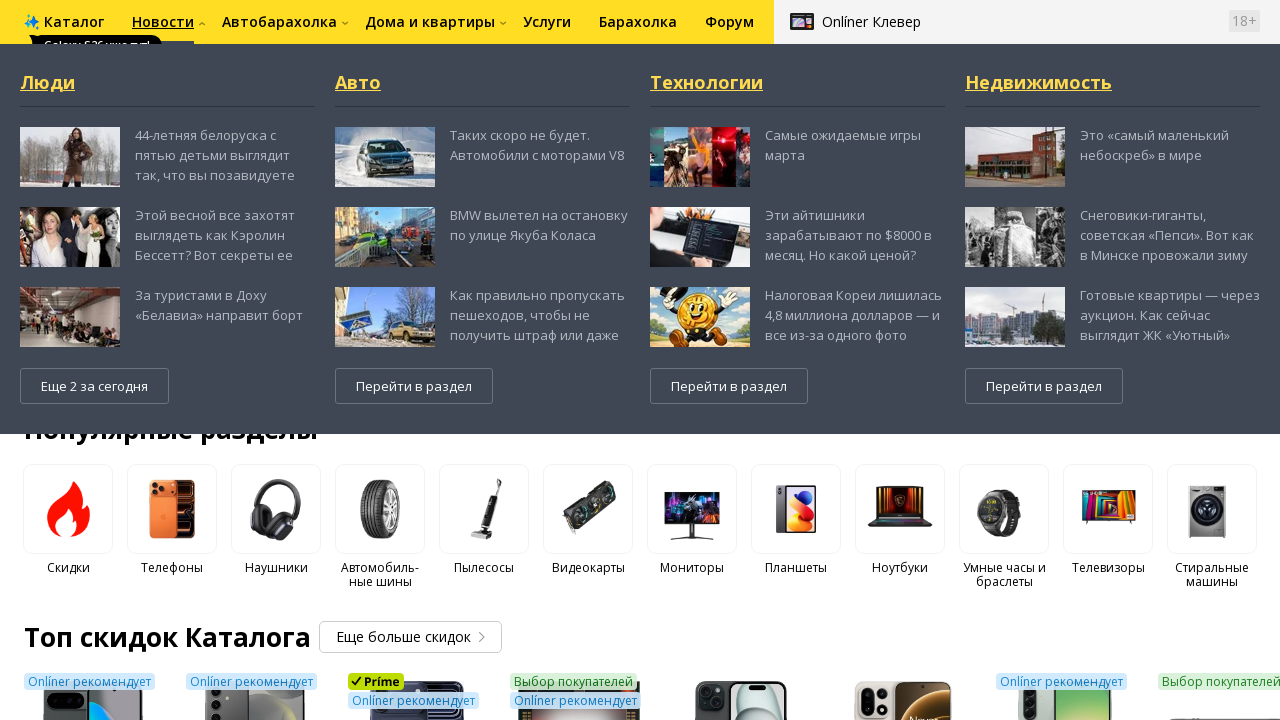